Tests injecting jQuery and jQuery Growl library into a page and displaying notification messages in the browser using JavaScript execution.

Starting URL: http://the-internet.herokuapp.com

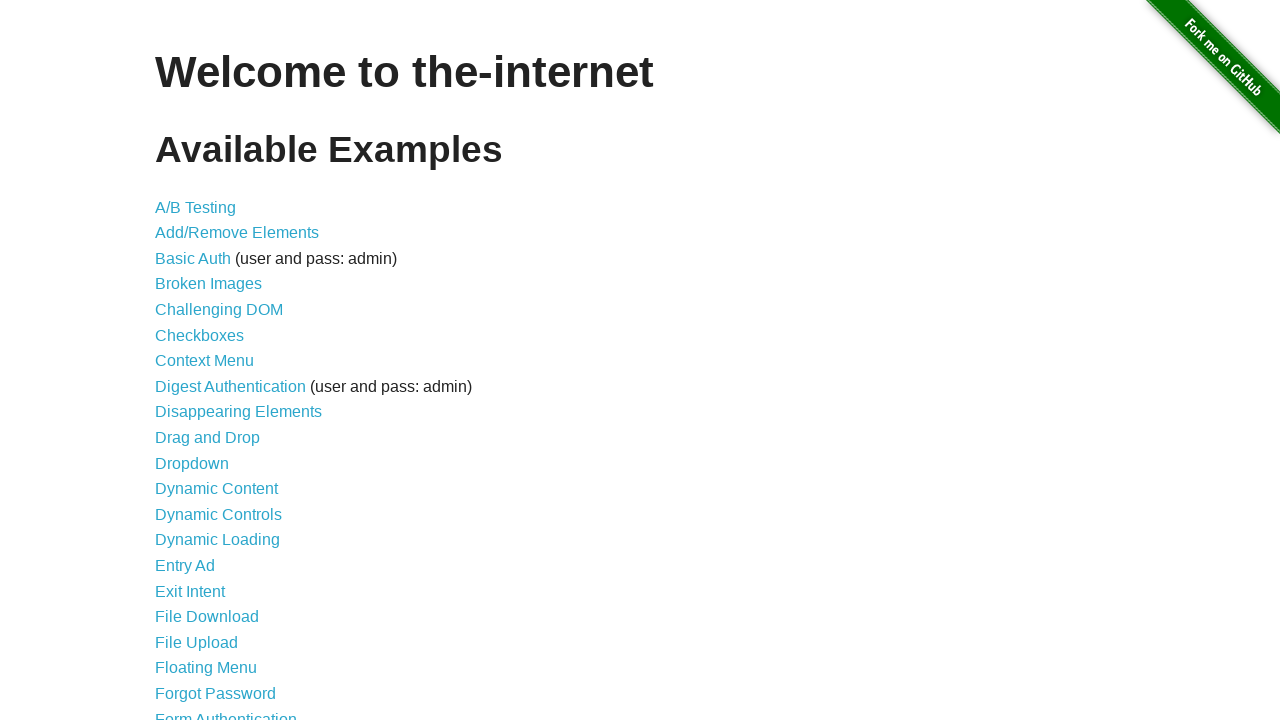

Injected jQuery library into page if not already present
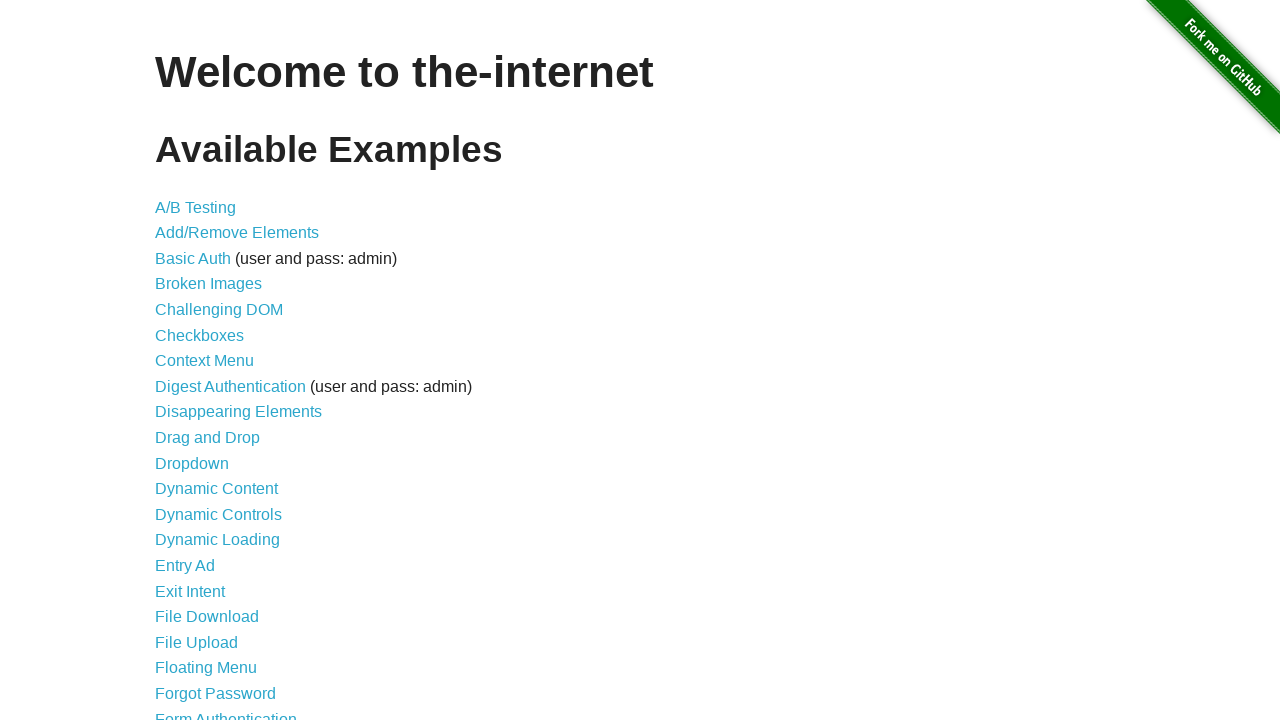

Verified jQuery loaded successfully
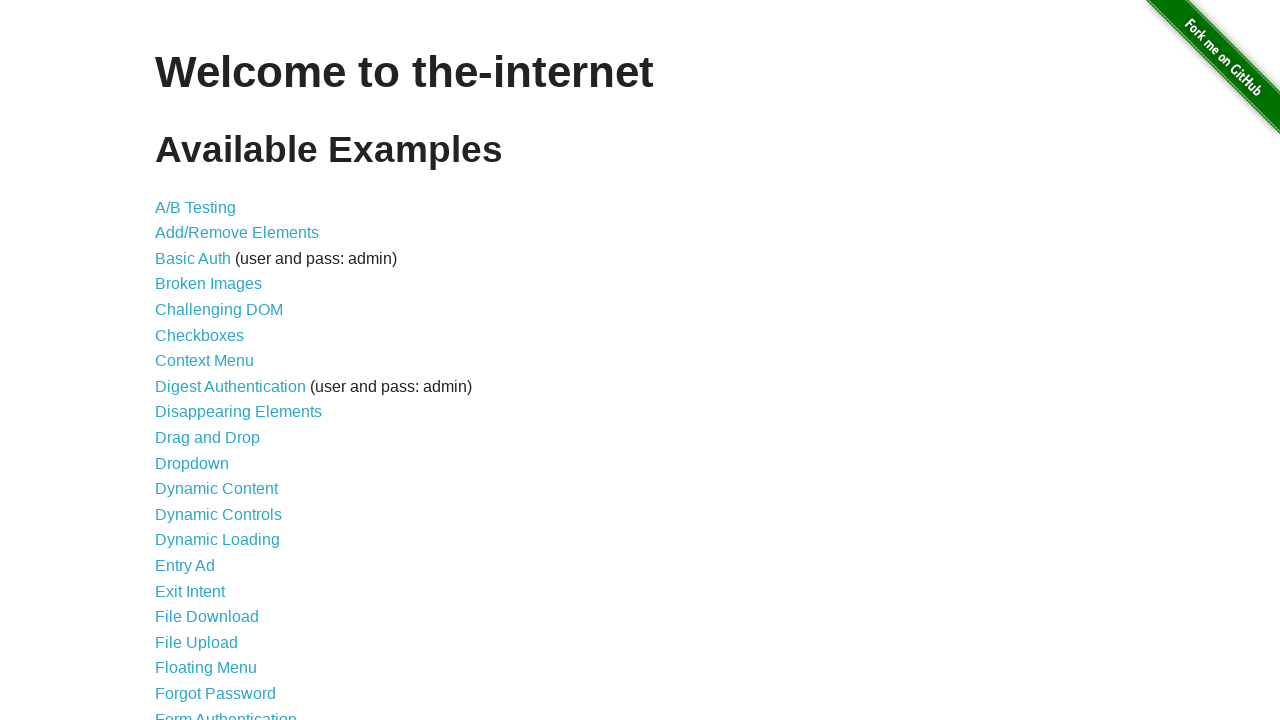

Loaded jQuery Growl library via jQuery getScript
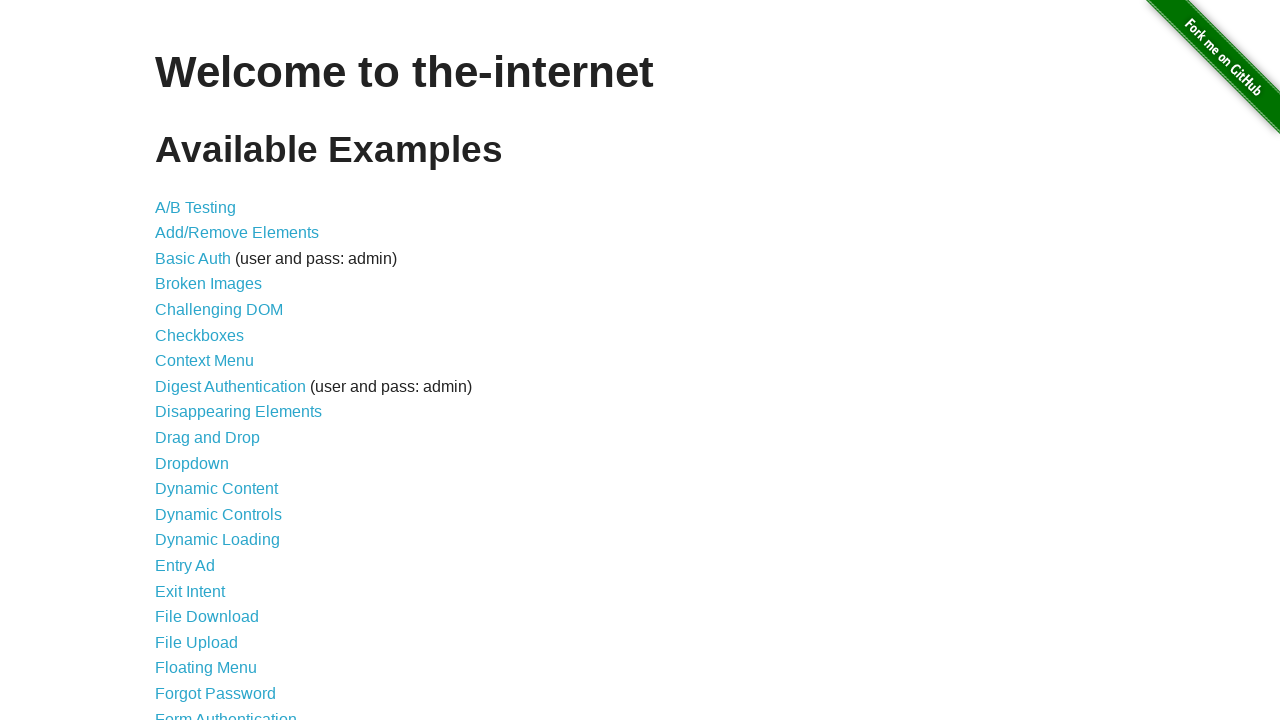

Injected jQuery Growl CSS stylesheet into page head
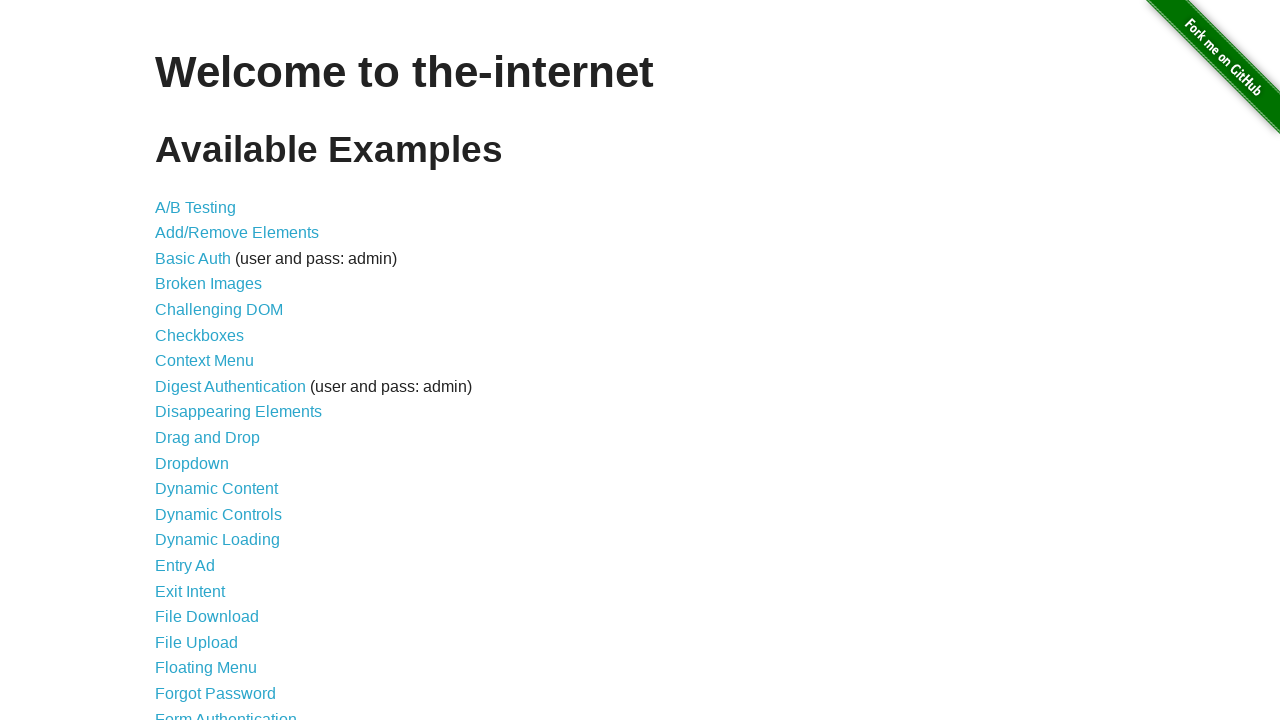

Verified jQuery Growl library loaded successfully
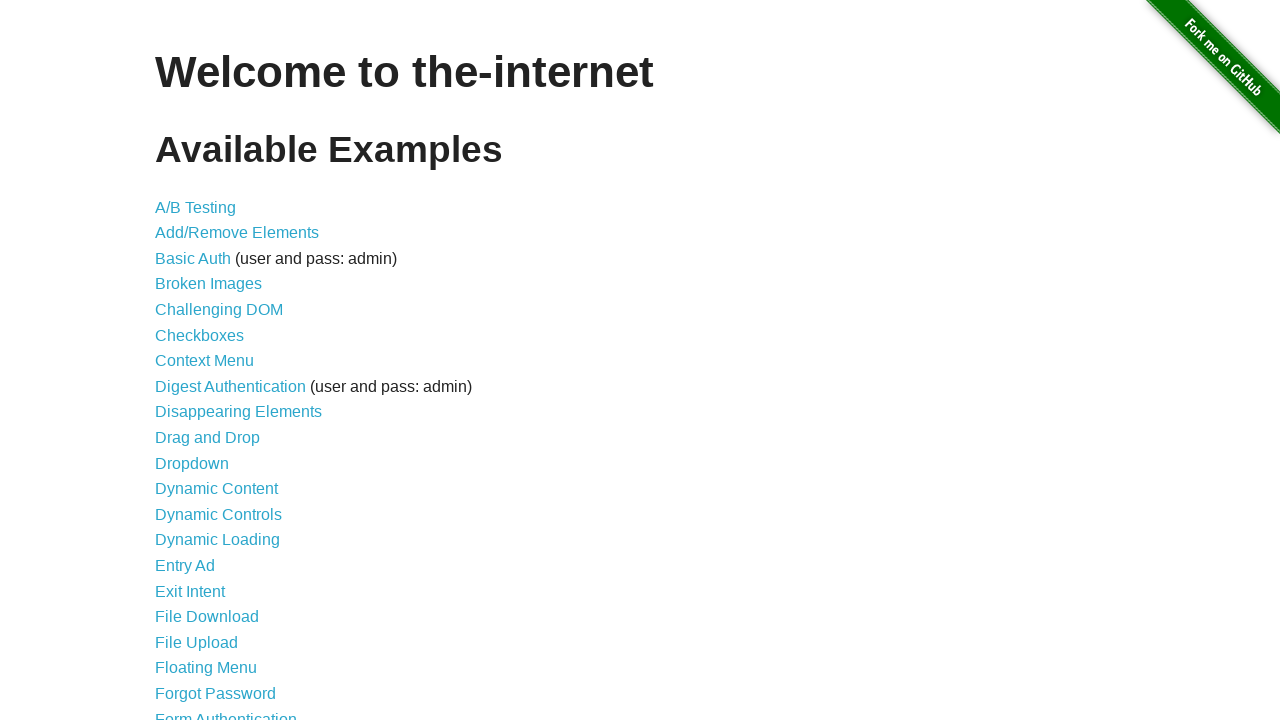

Displayed jQuery Growl notification with title 'GET' and message '/'
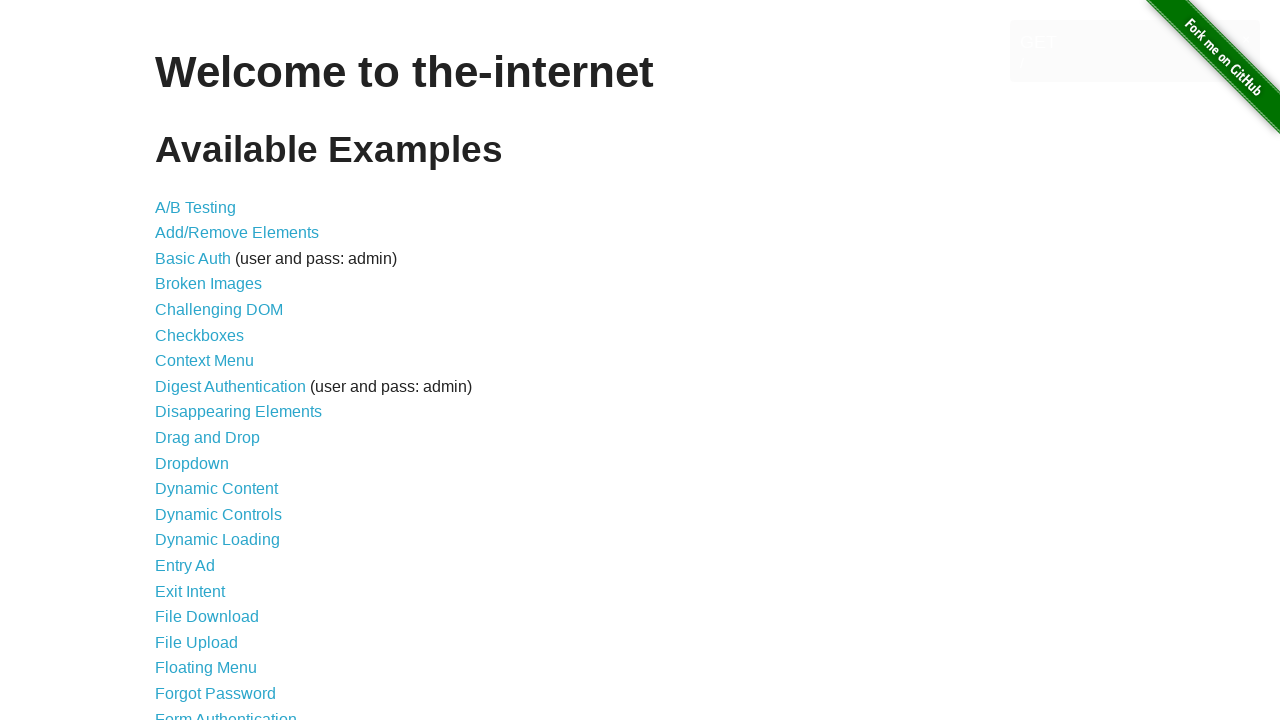

Waited 2 seconds to view the notification
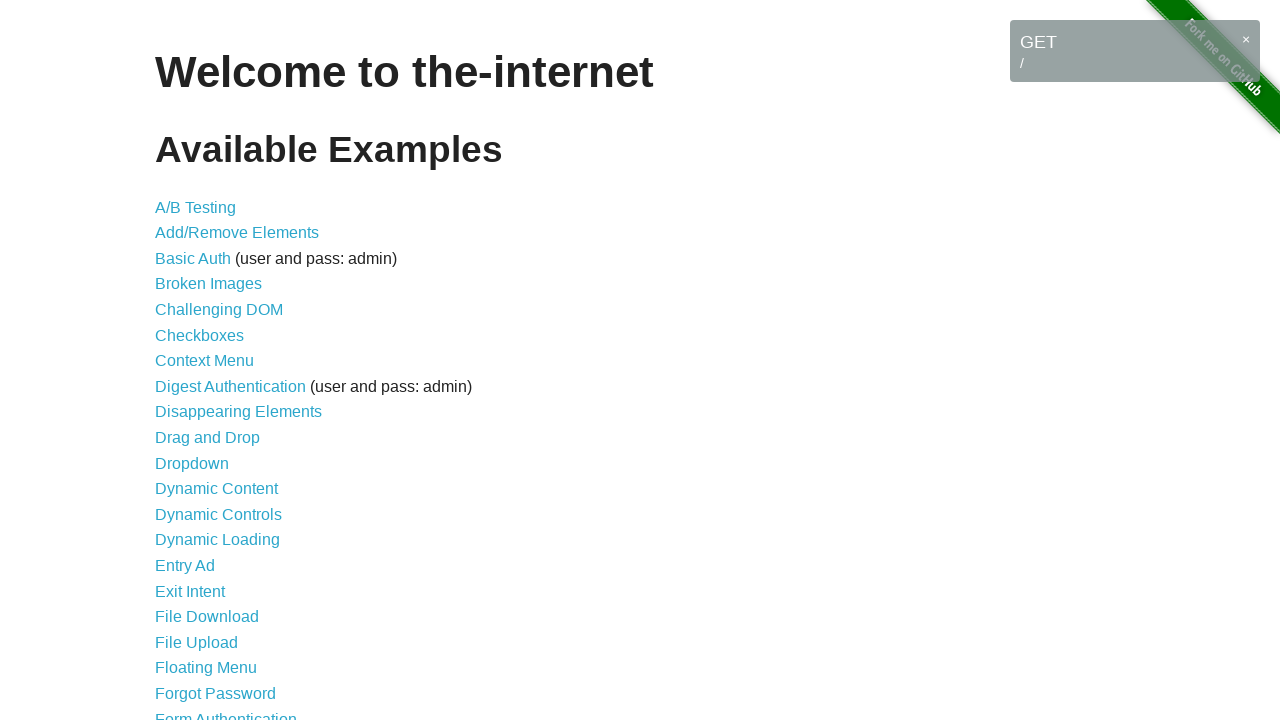

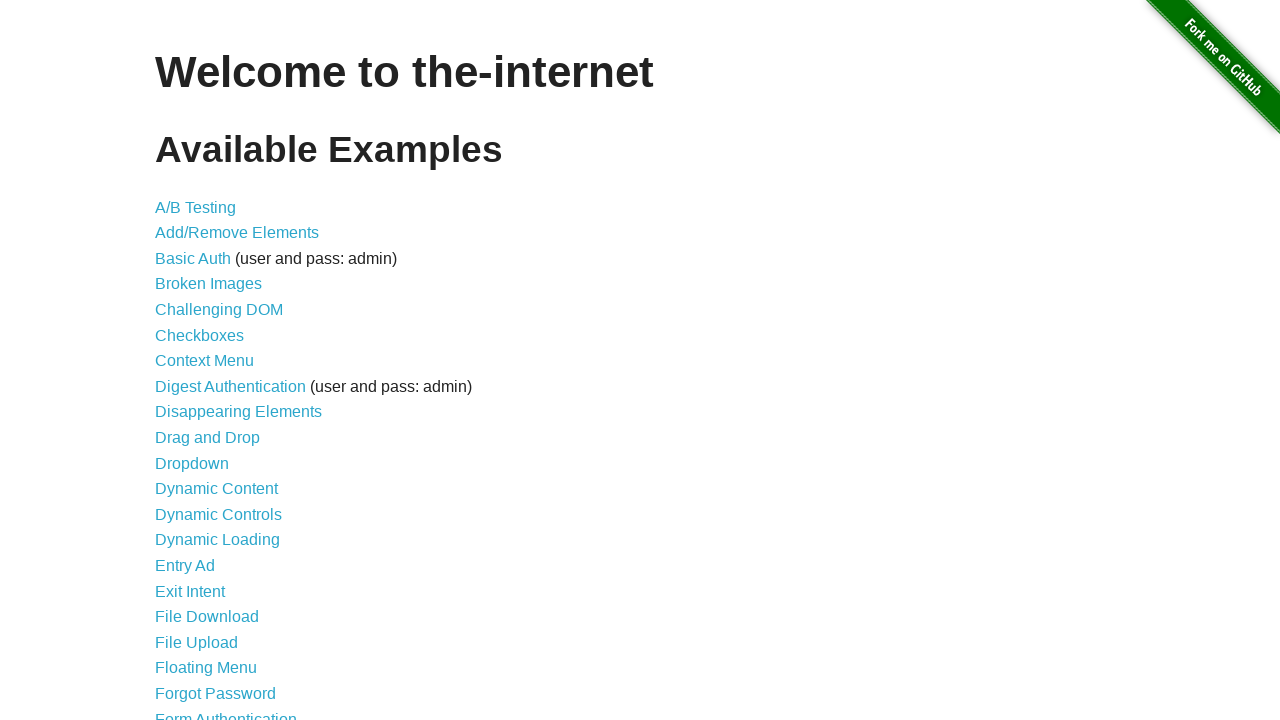